Tests the "Get started" link on the Playwright documentation homepage by clicking it and verifying that the Installation heading is visible on the resulting page.

Starting URL: https://playwright.dev/

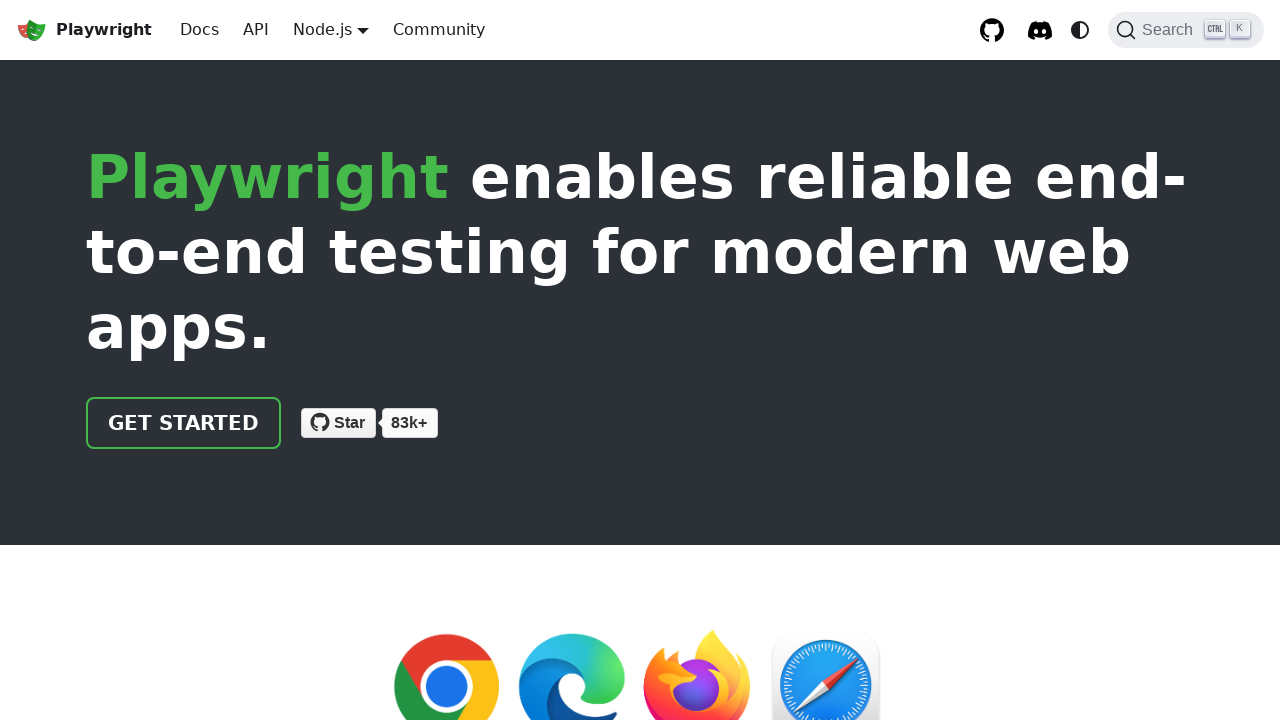

Clicked 'Get started' link on Playwright documentation homepage at (184, 423) on internal:role=link[name="Get started"i]
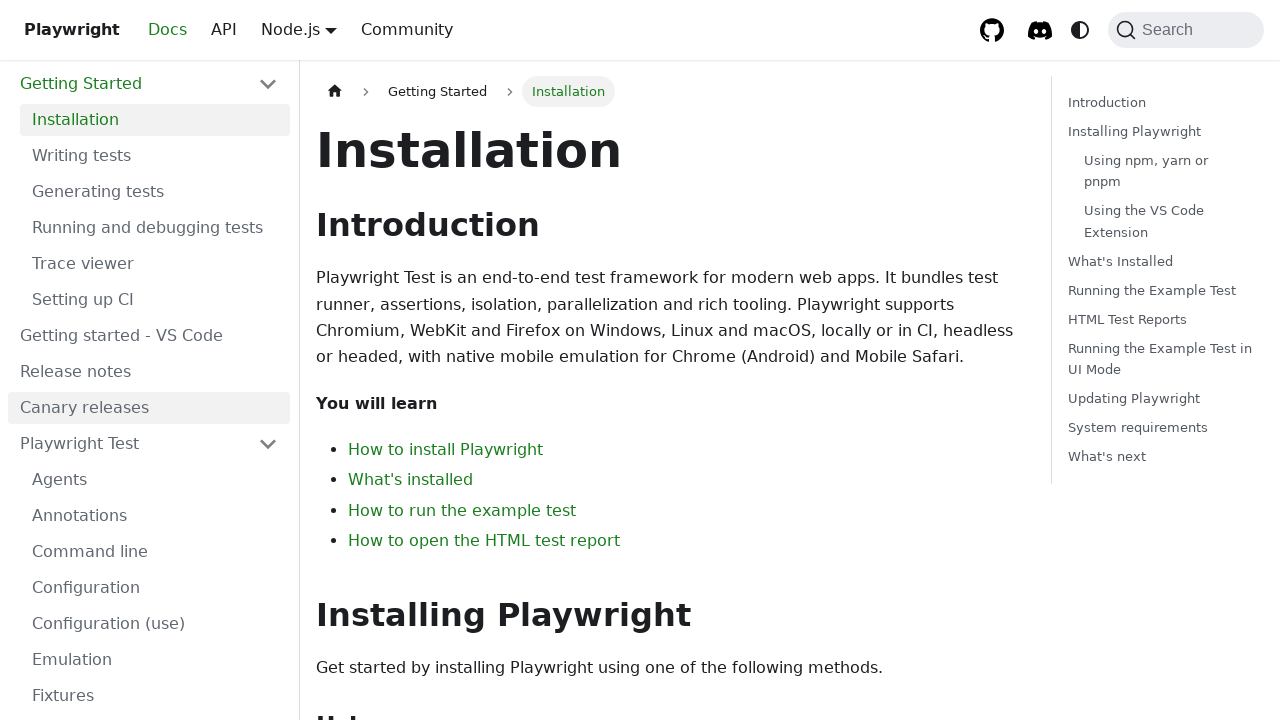

Installation heading is now visible on the page
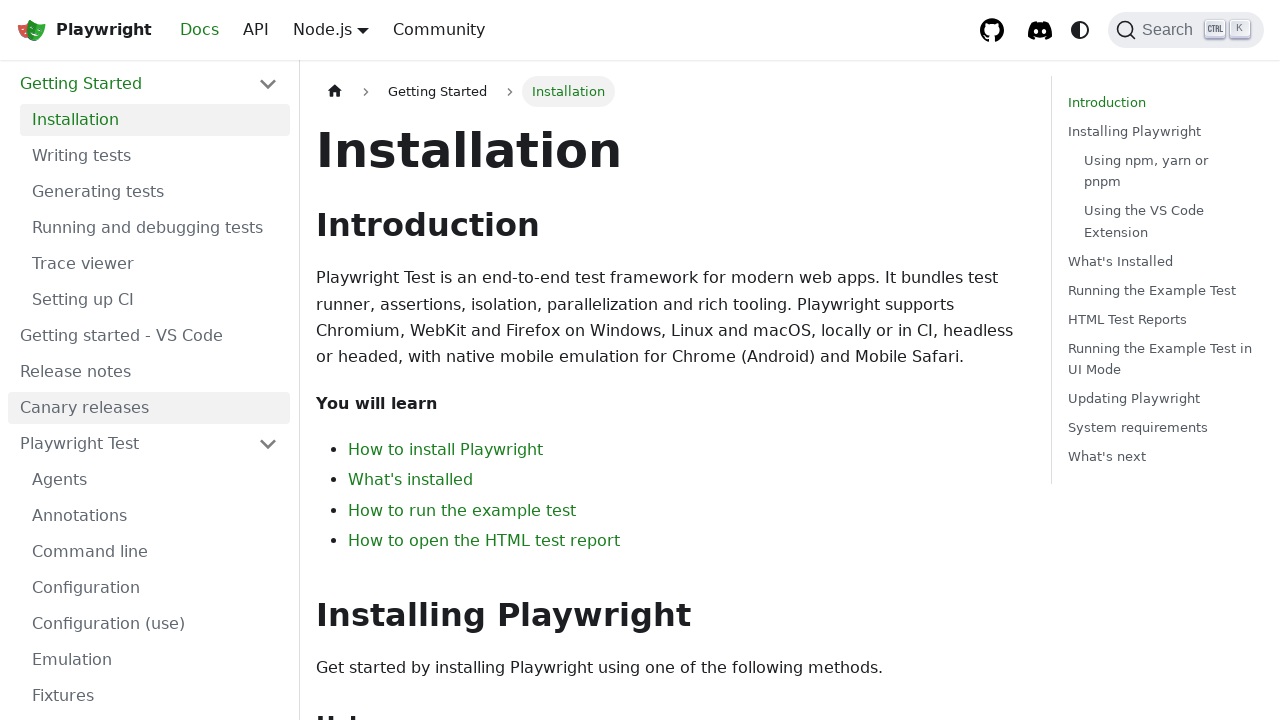

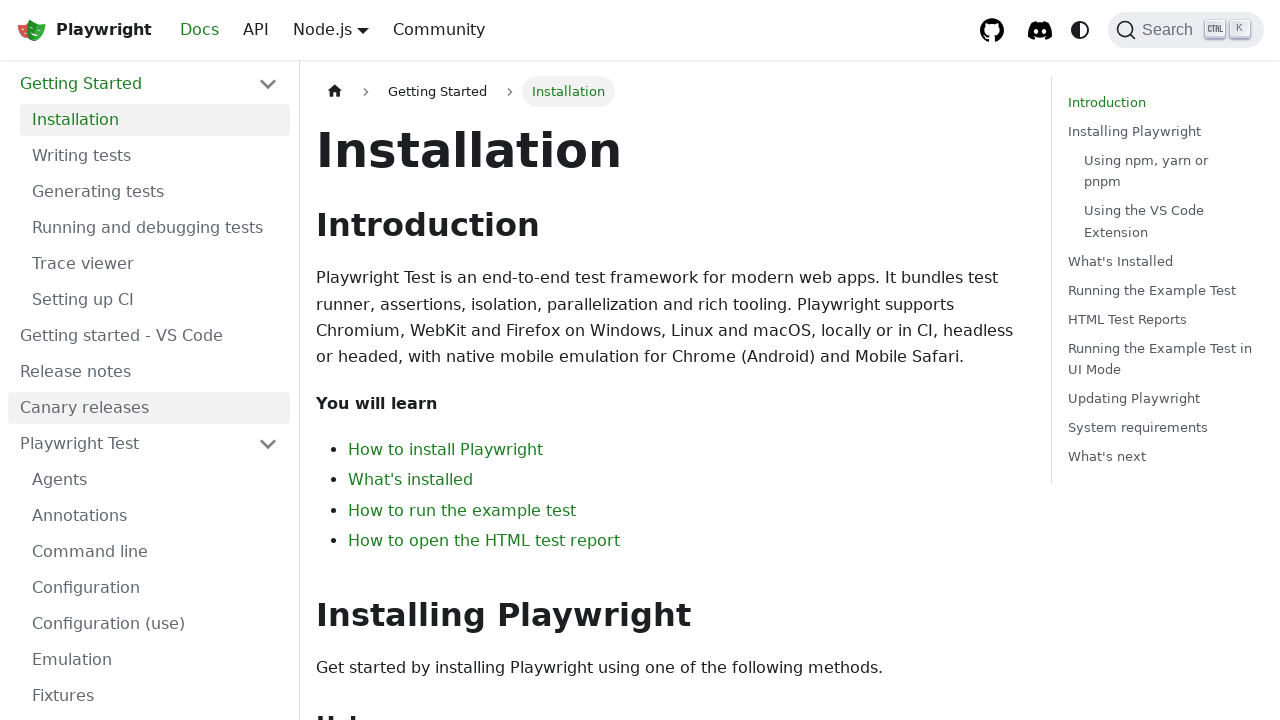